Tests JavaScript prompt popup handling by navigating to the Alerts section, triggering a prompt alert with textbox, entering text into the prompt, and accepting it.

Starting URL: http://demo.automationtesting.in/

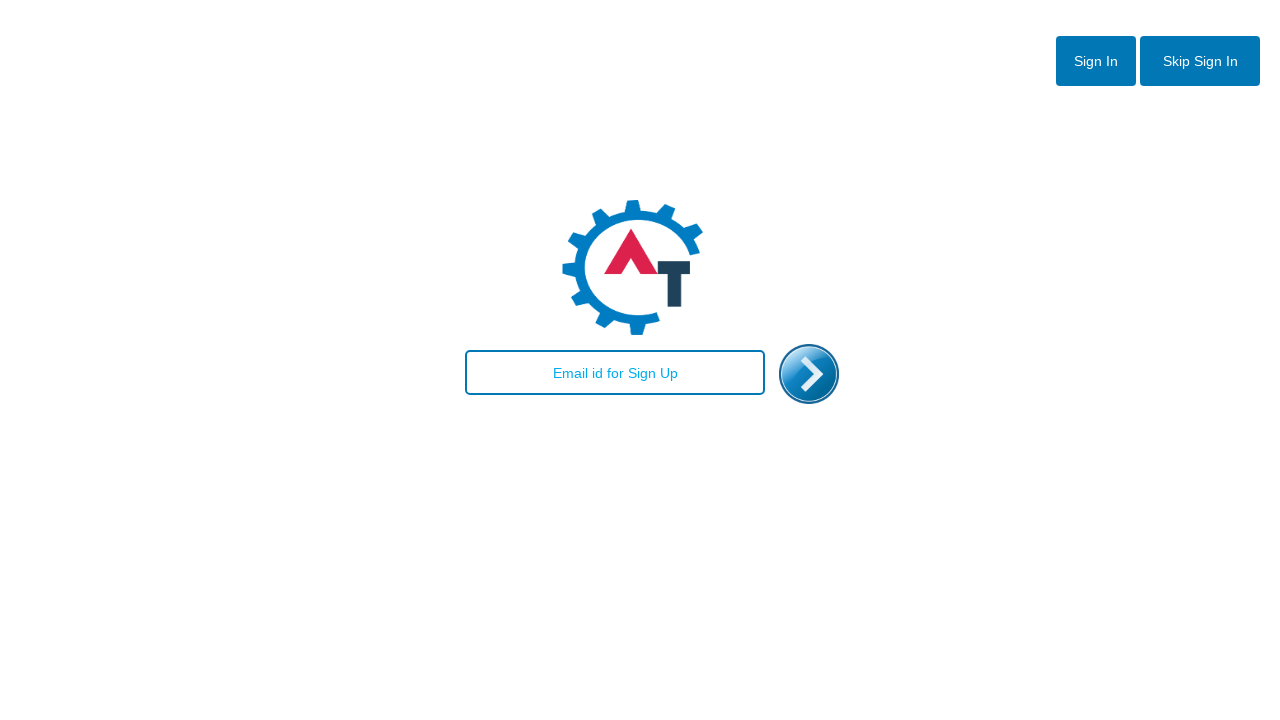

Clicked the initial button (btn2) at (1200, 61) on button#btn2
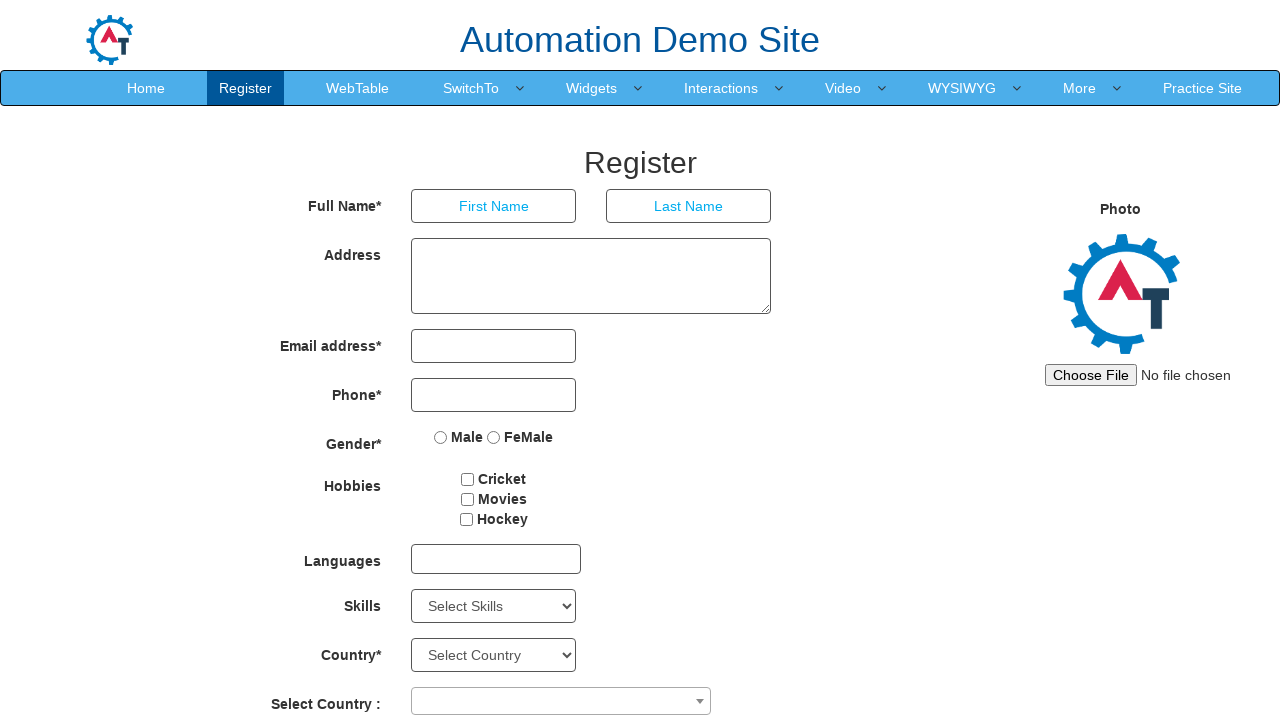

Clicked on SwitchTo menu item at (471, 88) on a:has-text('SwitchTo')
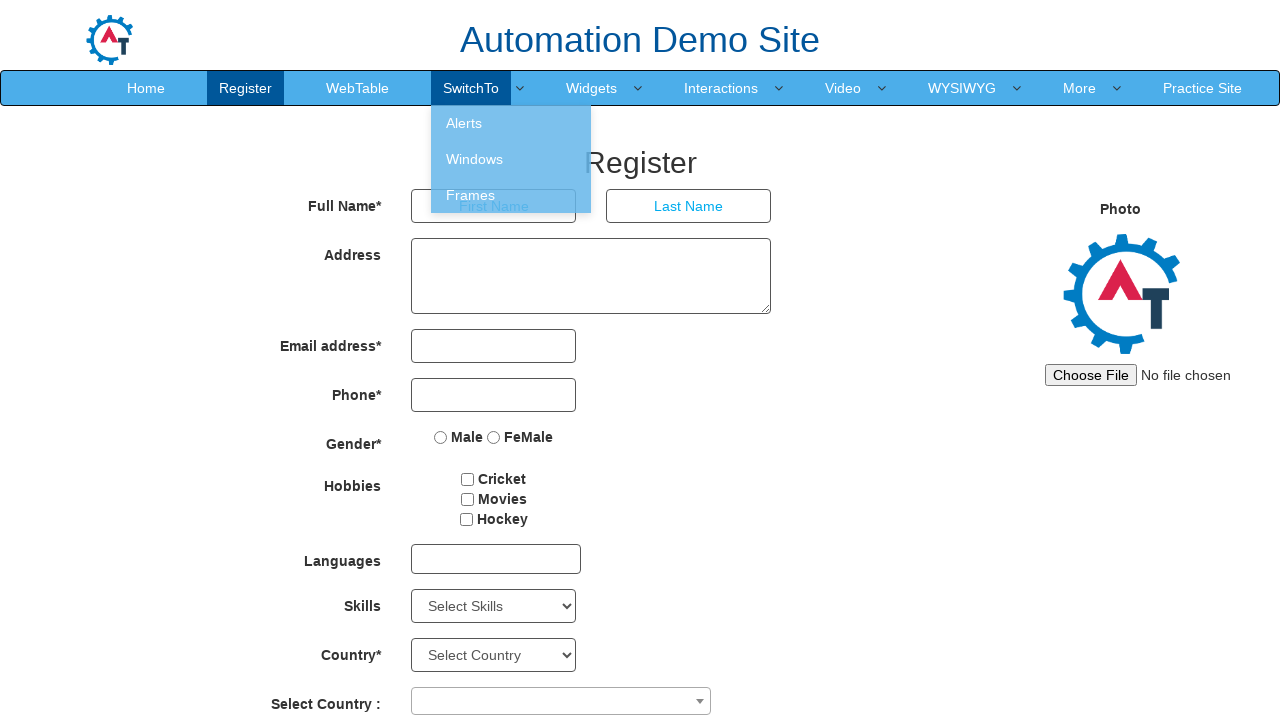

Clicked on Alerts submenu at (511, 123) on a:has-text('Alerts')
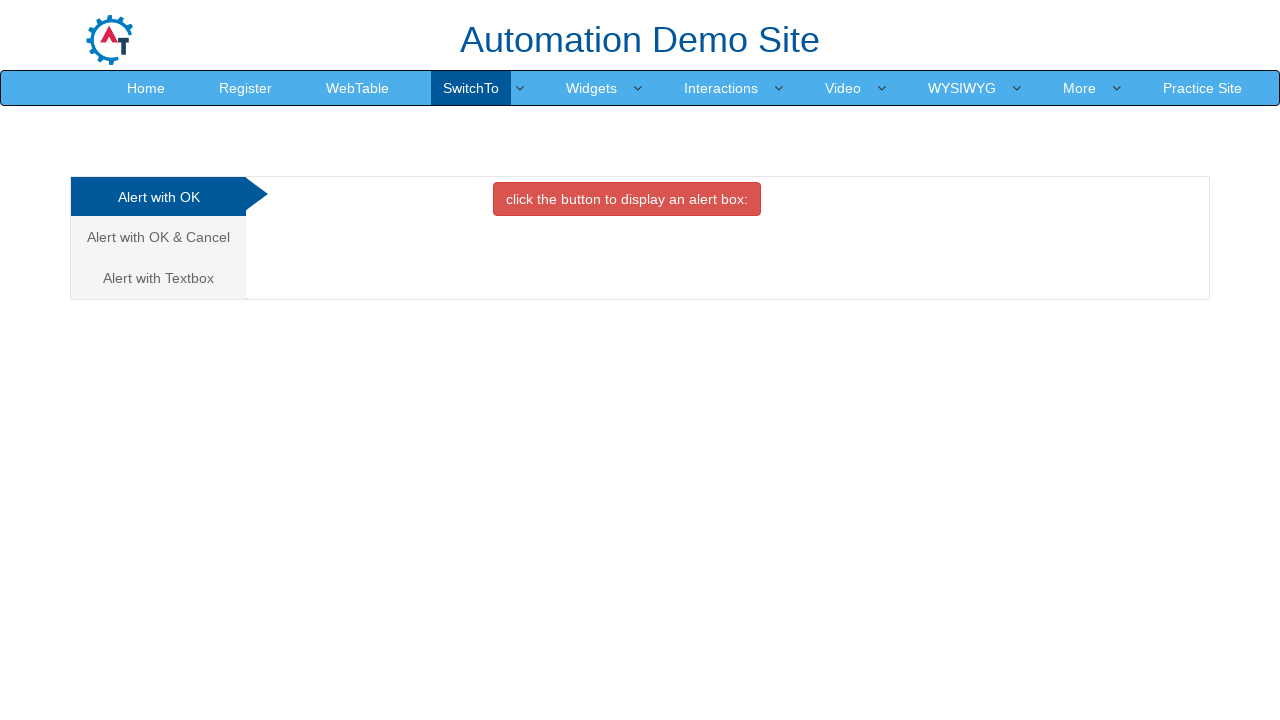

Clicked on Alert with Textbox tab at (158, 278) on a:has-text('Alert with Textbox')
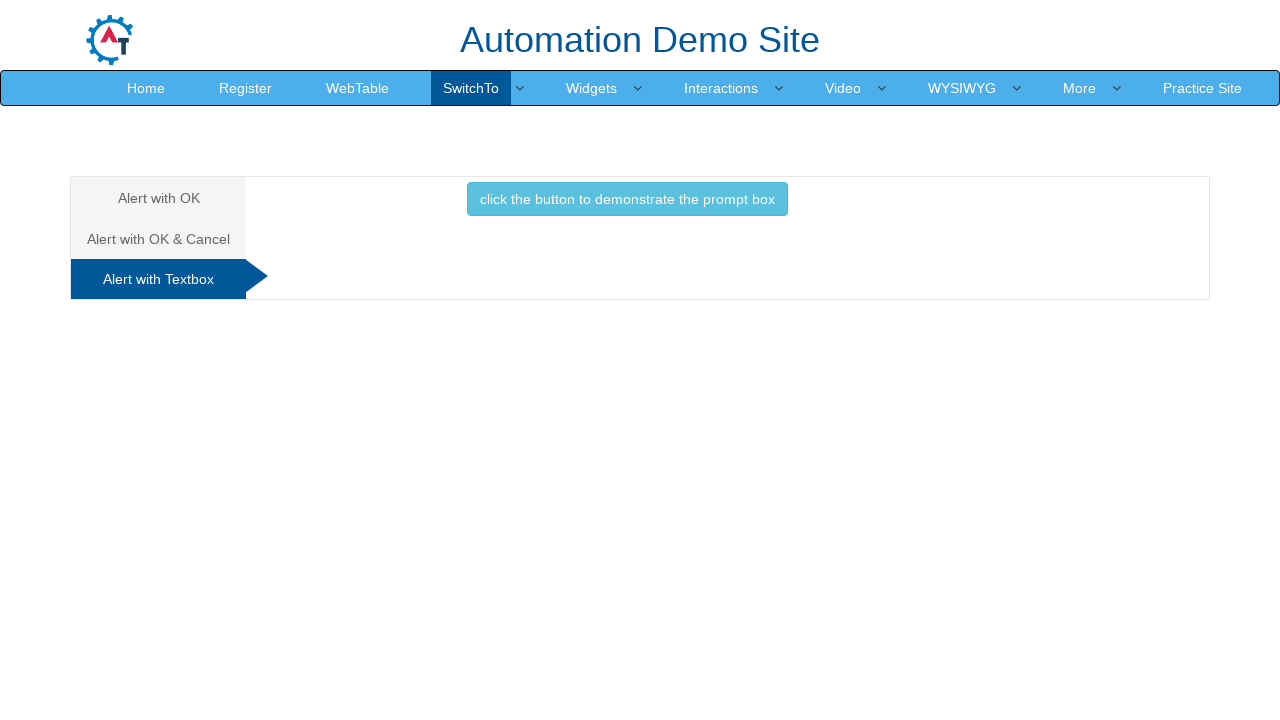

Clicked button to trigger the prompt alert at (627, 199) on button.btn.btn-info
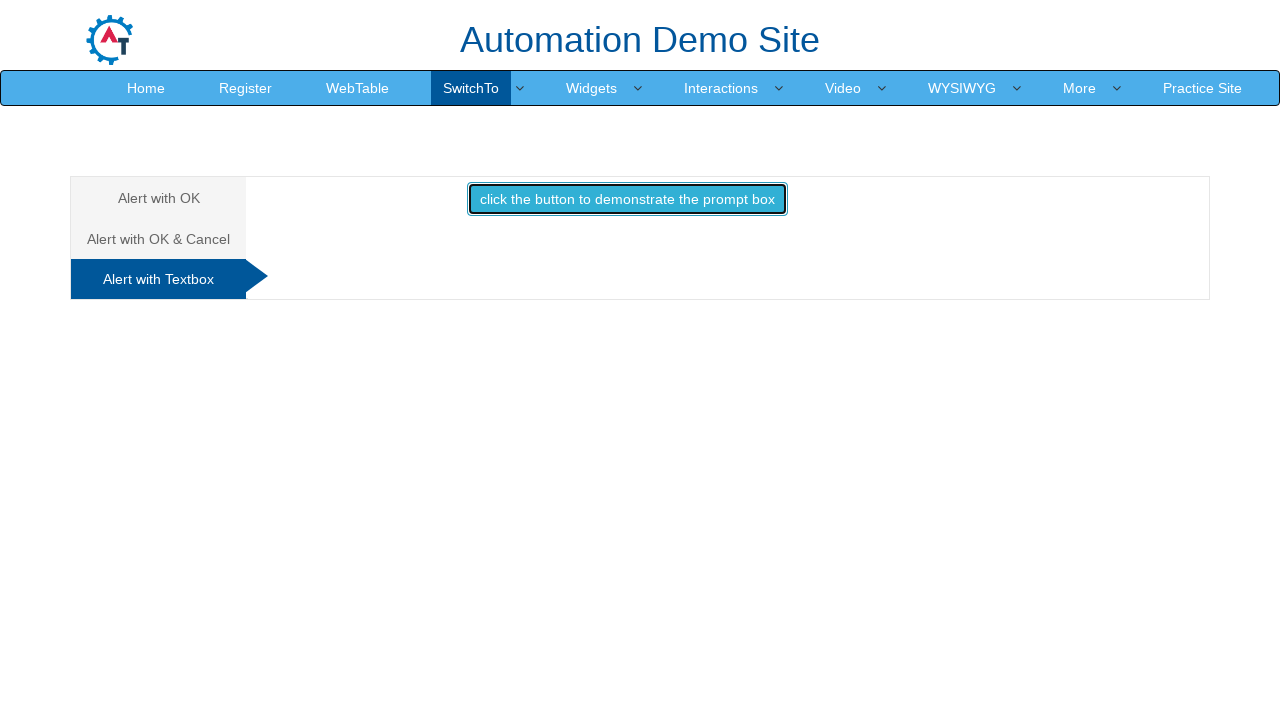

Set up dialog handler to accept prompt with text 'Sujan'
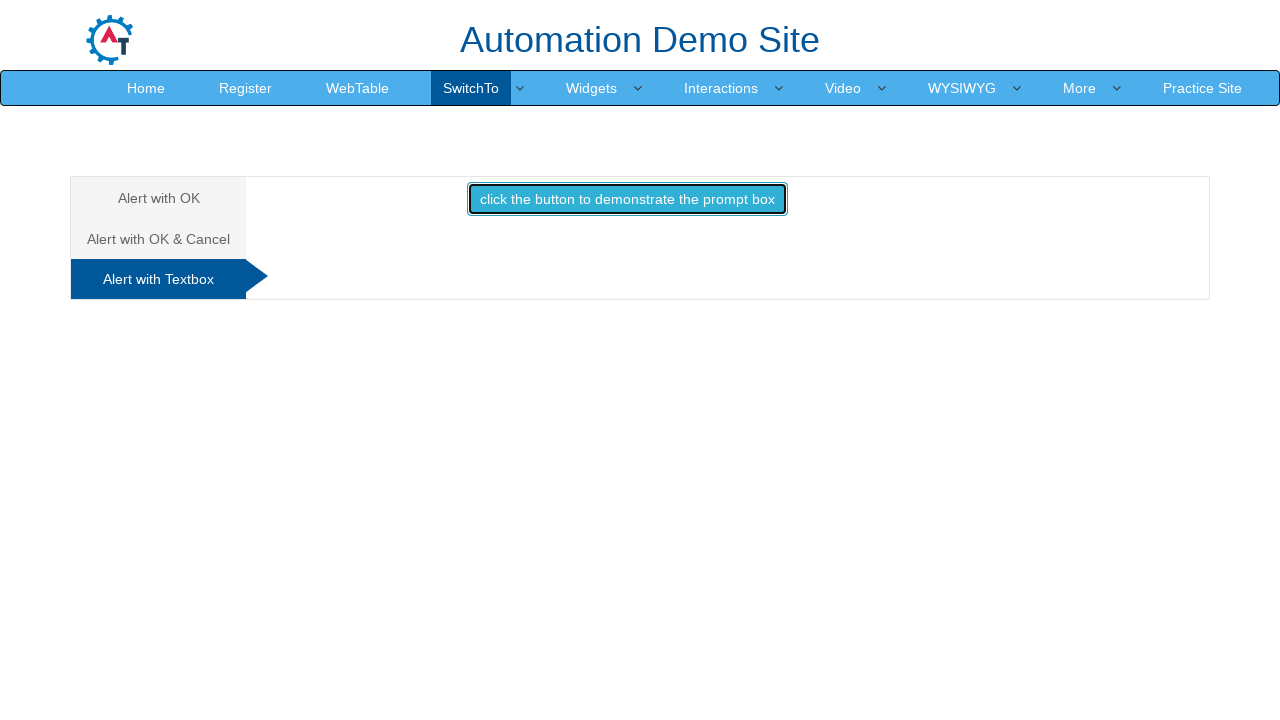

Clicked button to trigger the prompt alert with handler active at (627, 199) on button.btn.btn-info
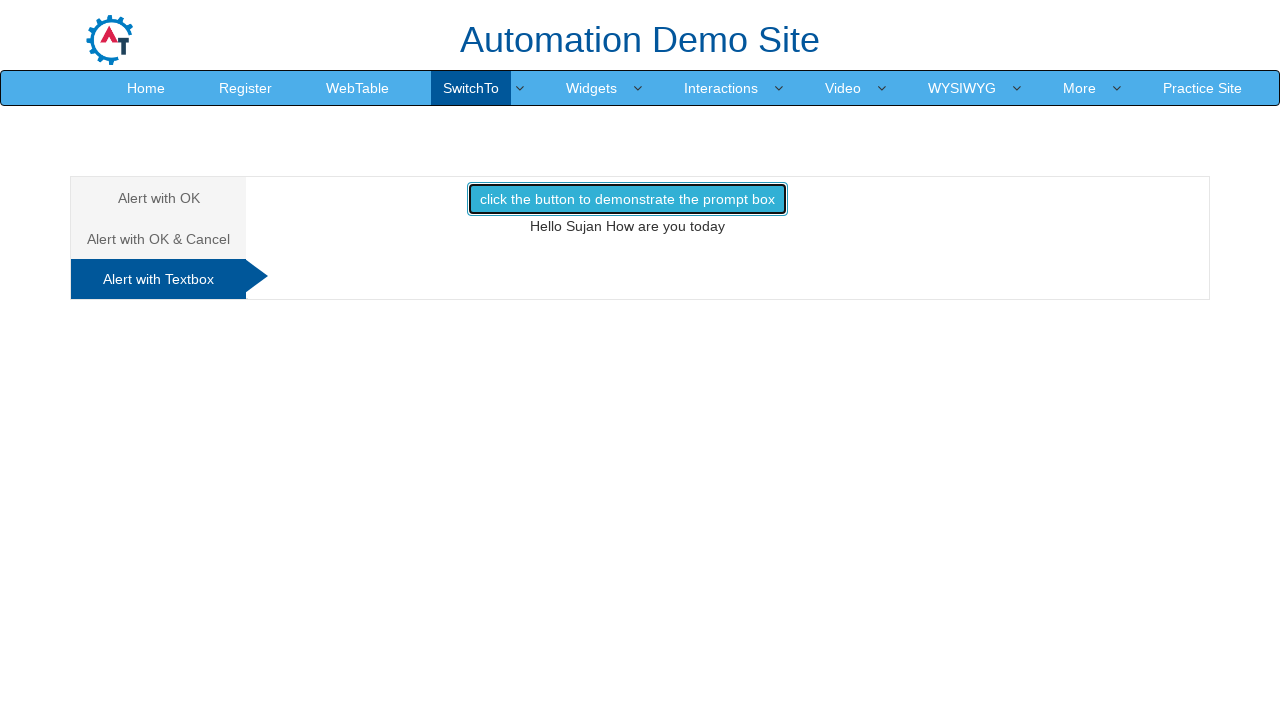

Waited for the prompt dialog to be handled
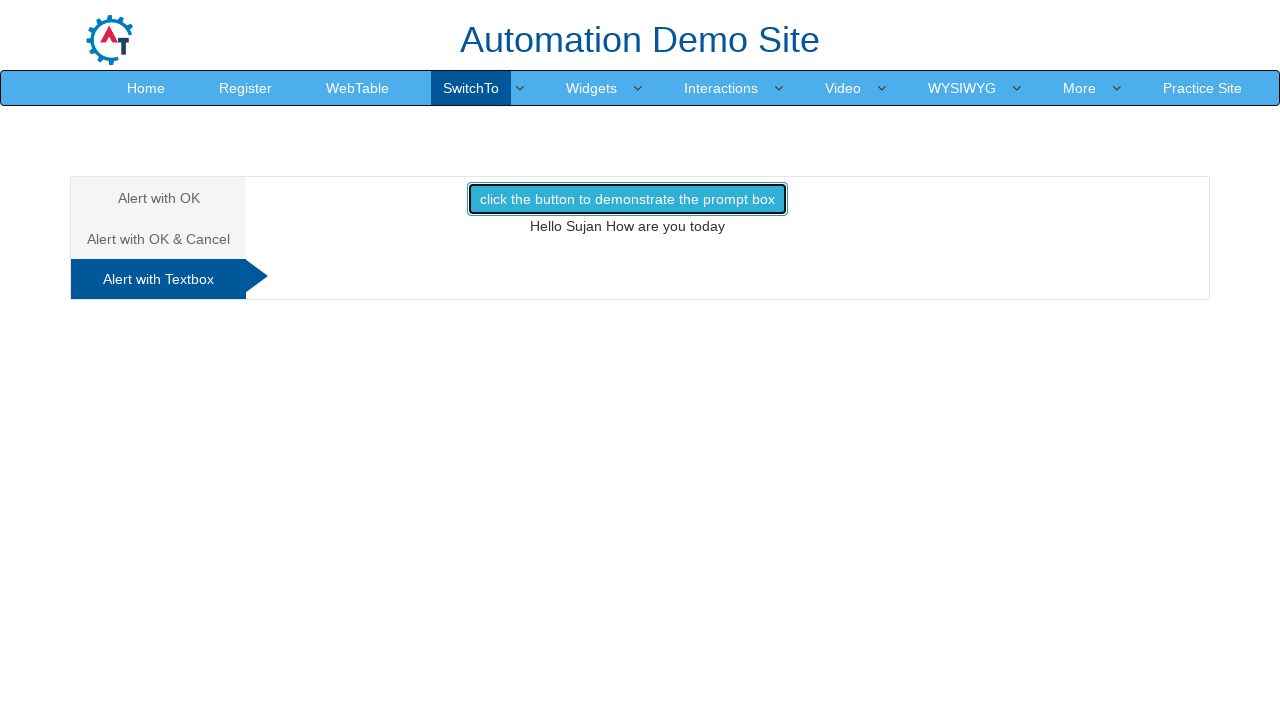

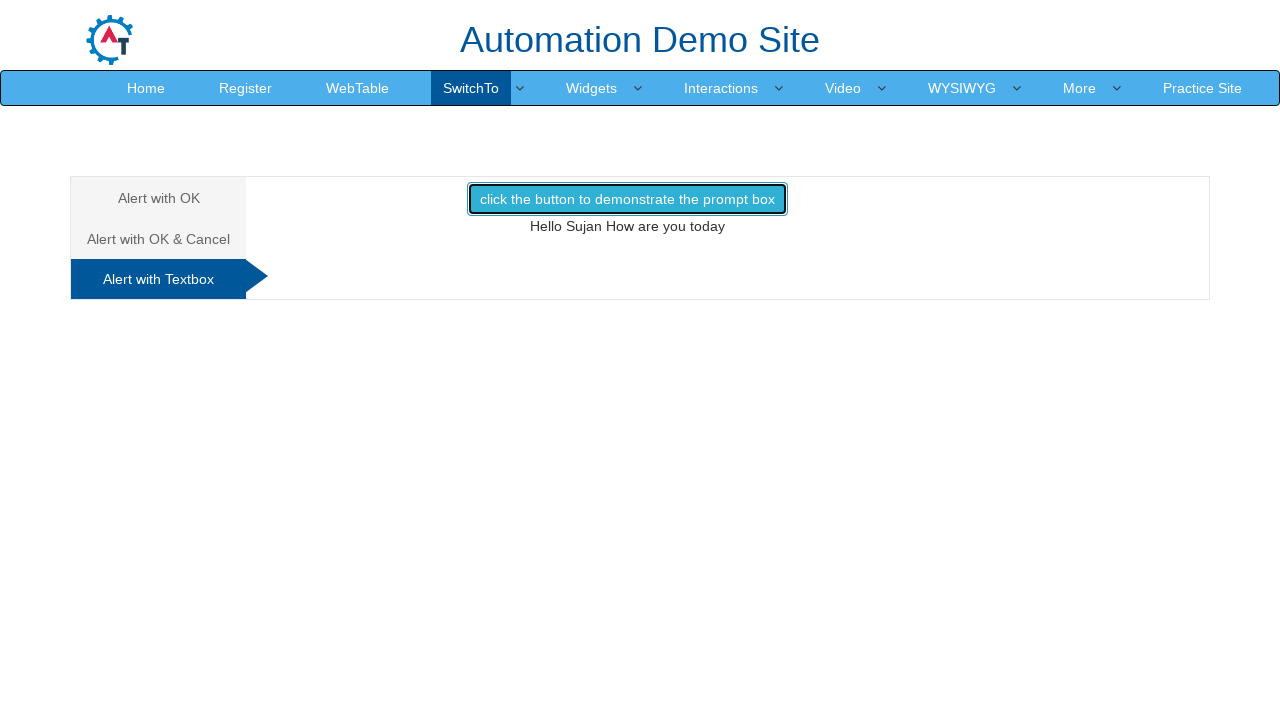